Tests clicking the "Books" category card on the homepage and verifies the Books category page opens with correct title

Starting URL: http://intershop5.skillbox.ru/

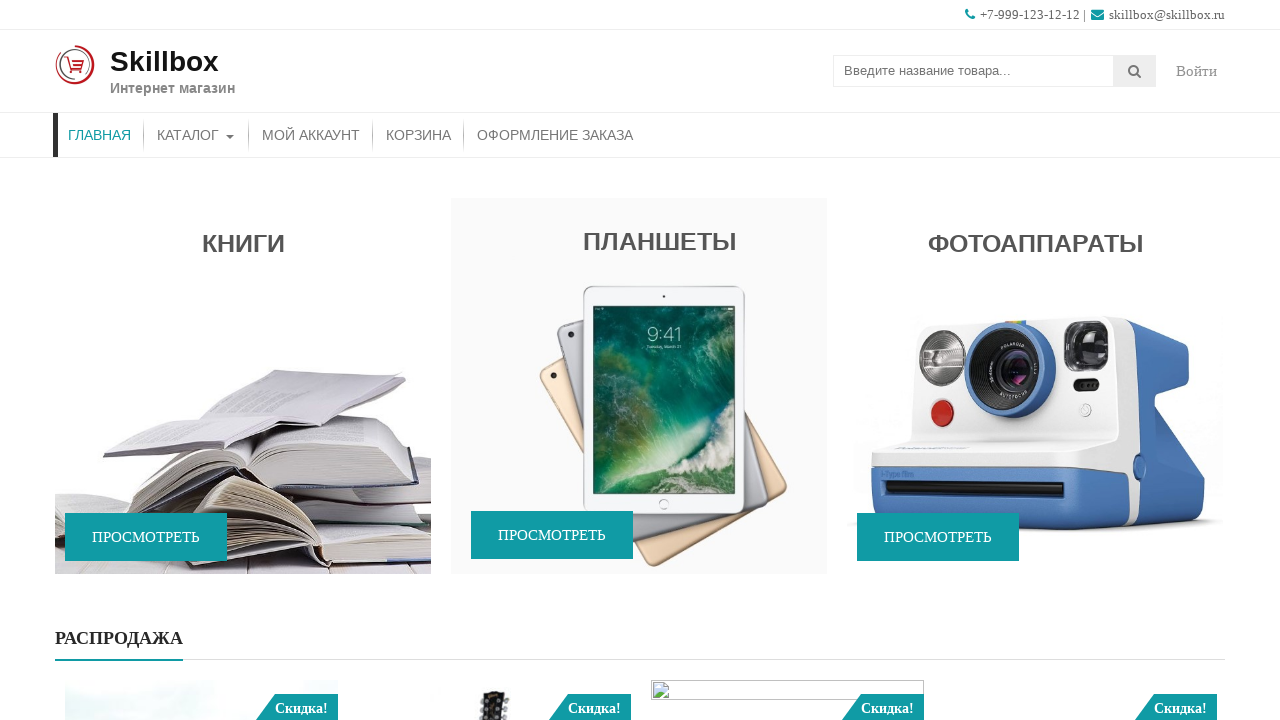

Clicked on Books category card at (146, 537) on xpath=//*[.='Книги']/../*[contains(@class, 'promo-link-btn')]
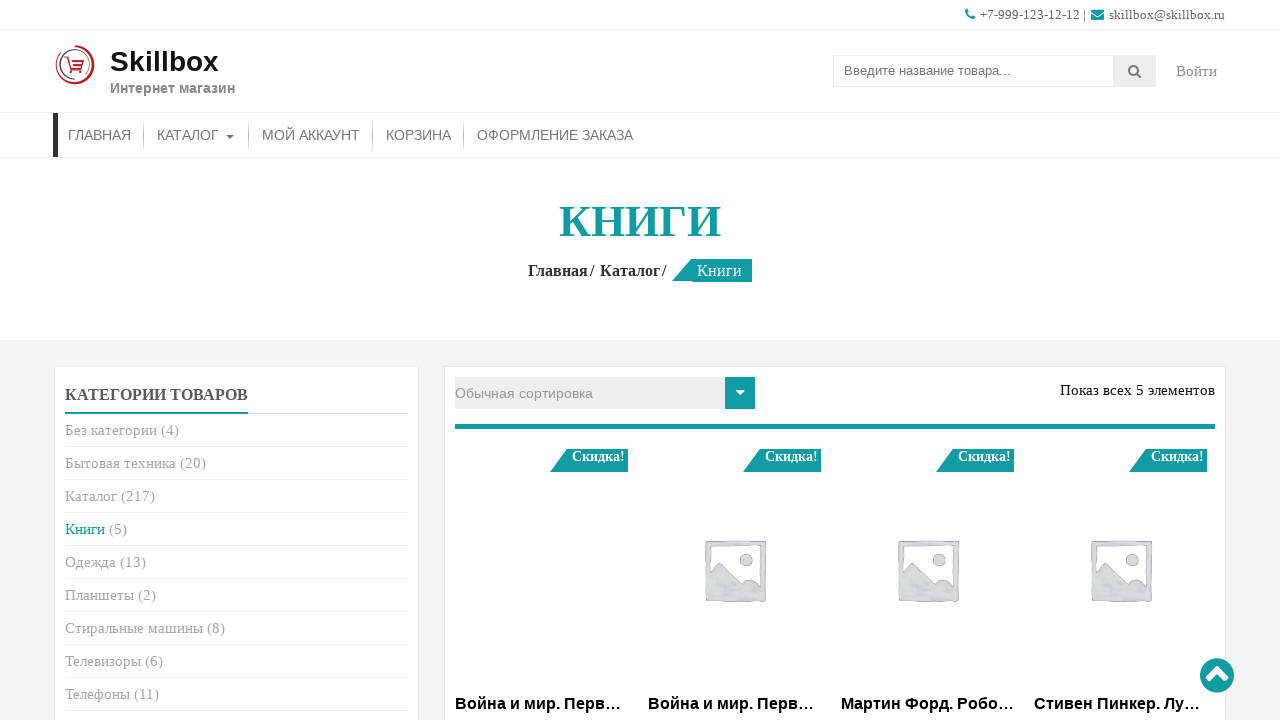

Books category page title loaded successfully
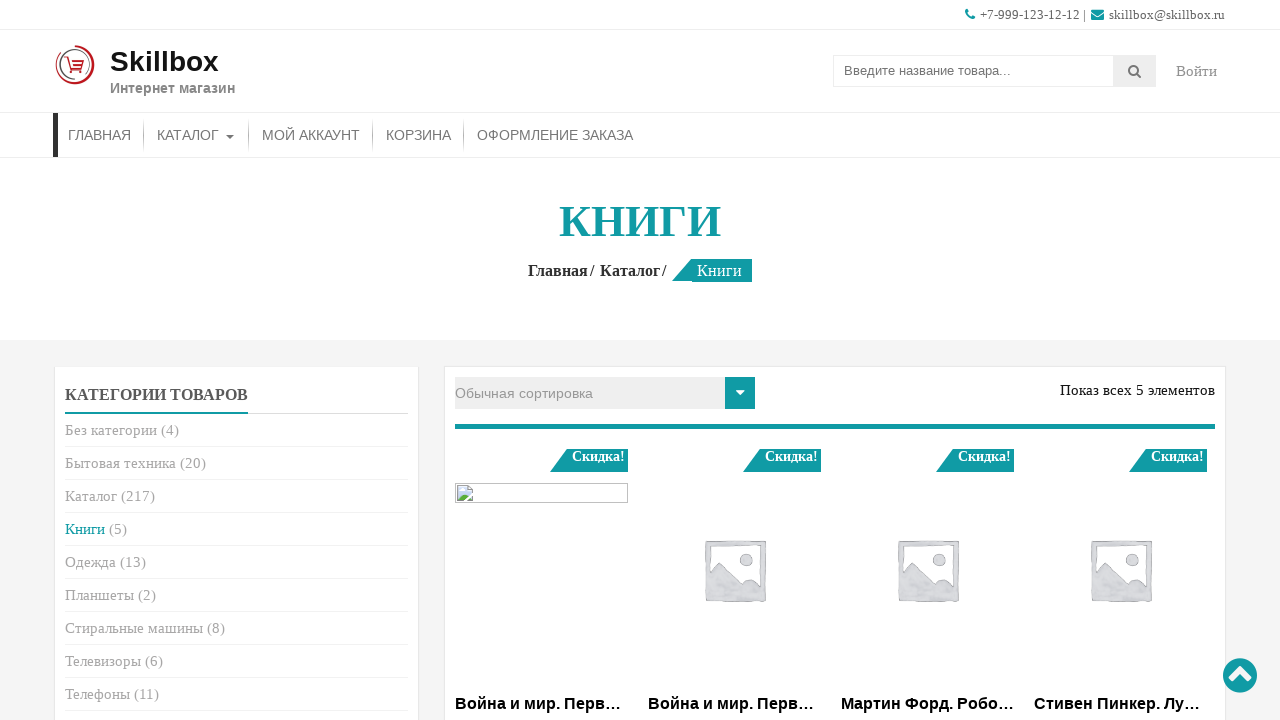

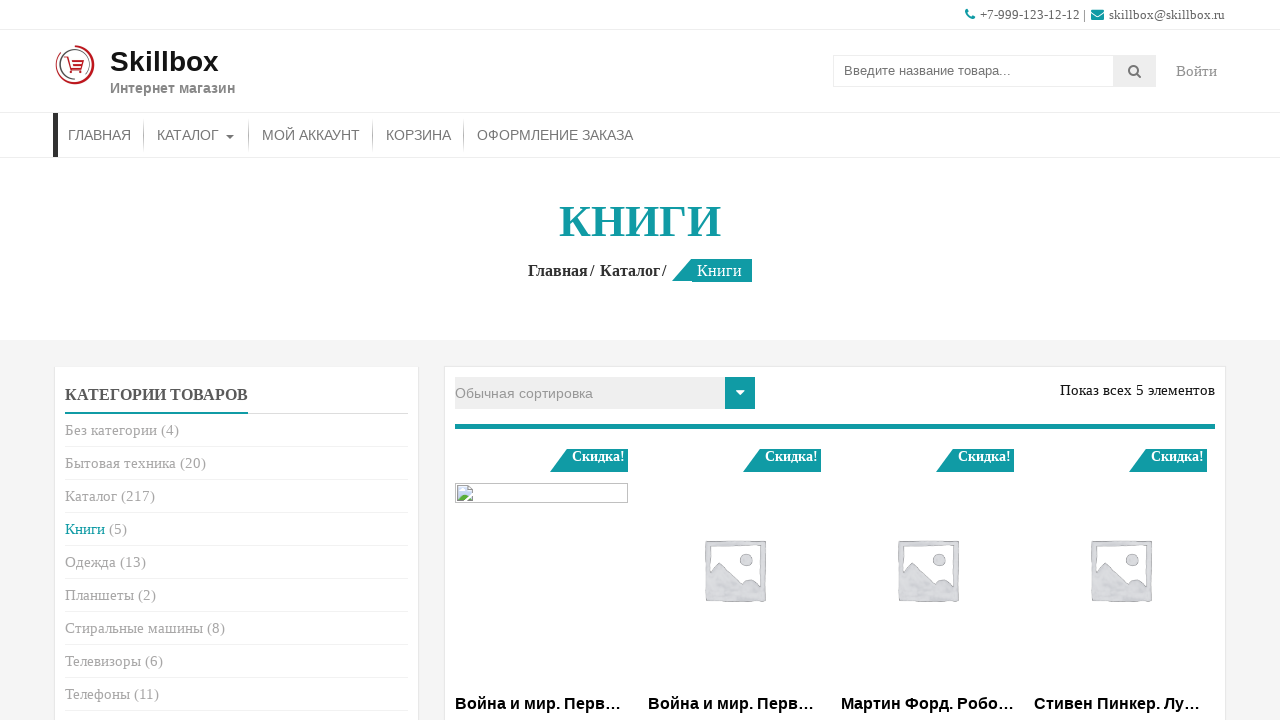